Tests the complete flight booking flow on BlazeMeter demo site - selecting departure and destination cities, finding flights, selecting a flight, and completing the purchase.

Starting URL: https://blazedemo.com/index.php

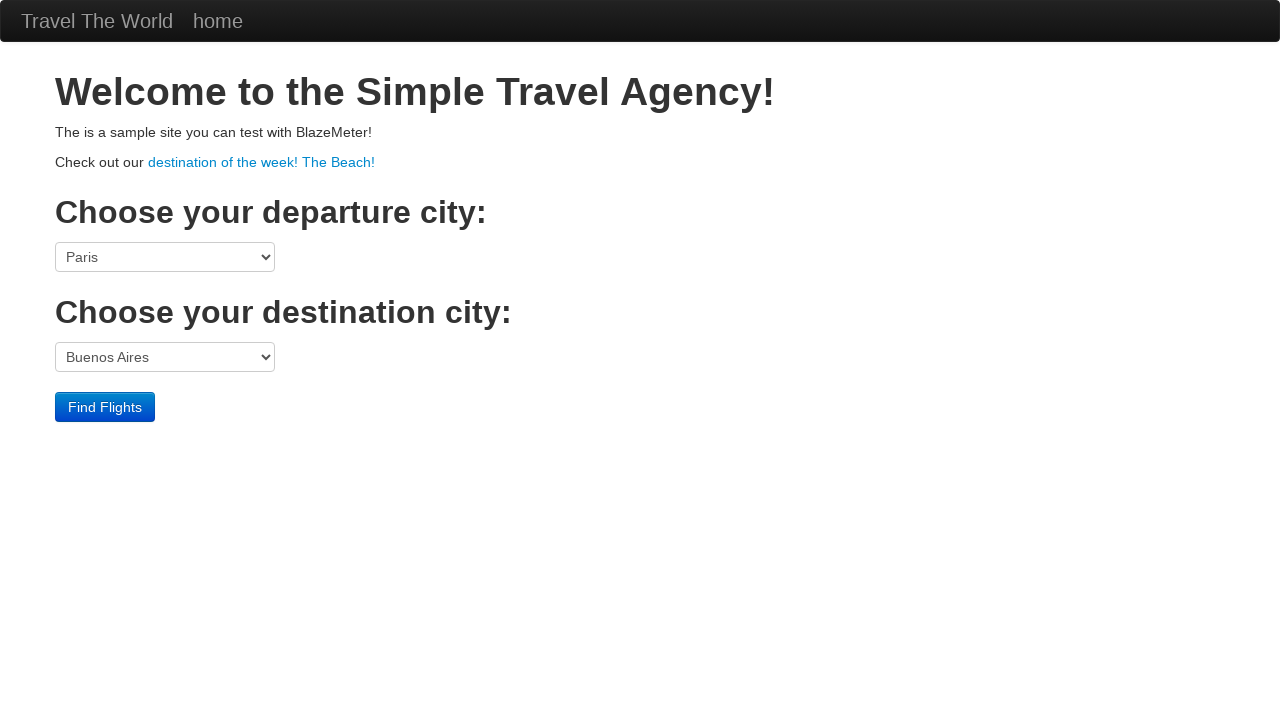

Verified sample site text is displayed on BlazeMeter home page
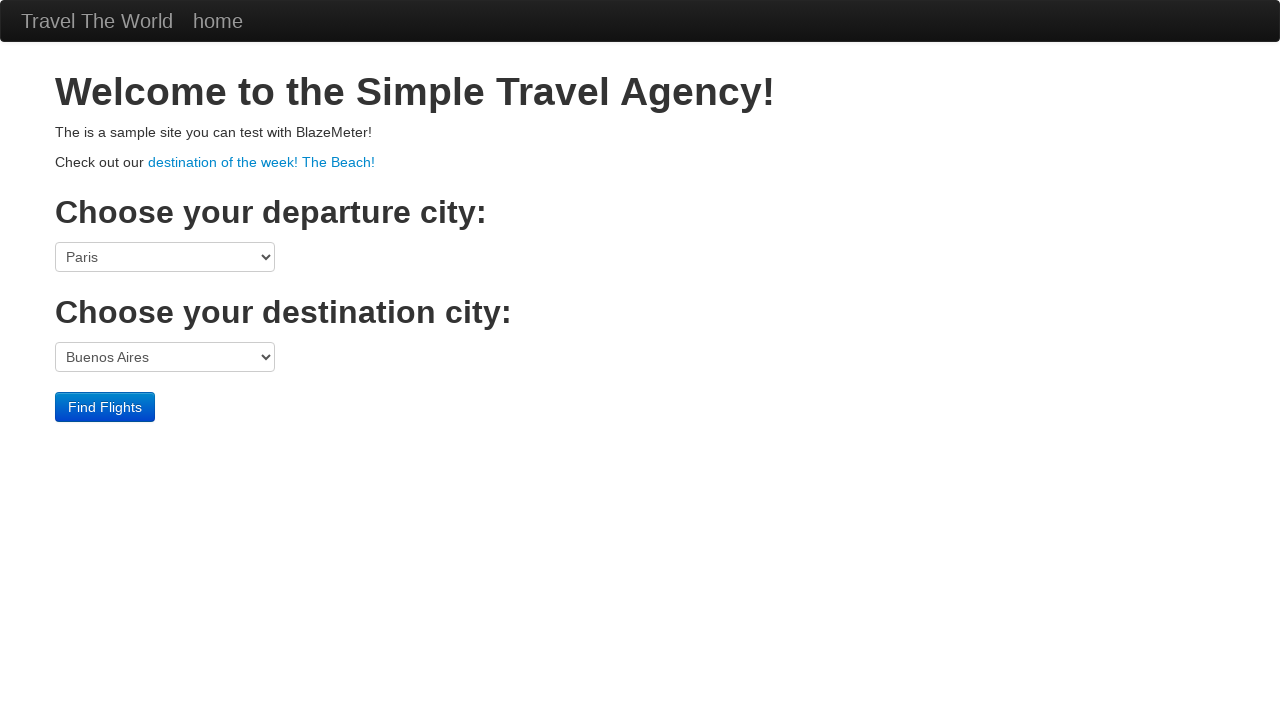

Clicked on 'destination of the week! The Beach!' promotional link at (262, 162) on text=destination of the week! The Beach!
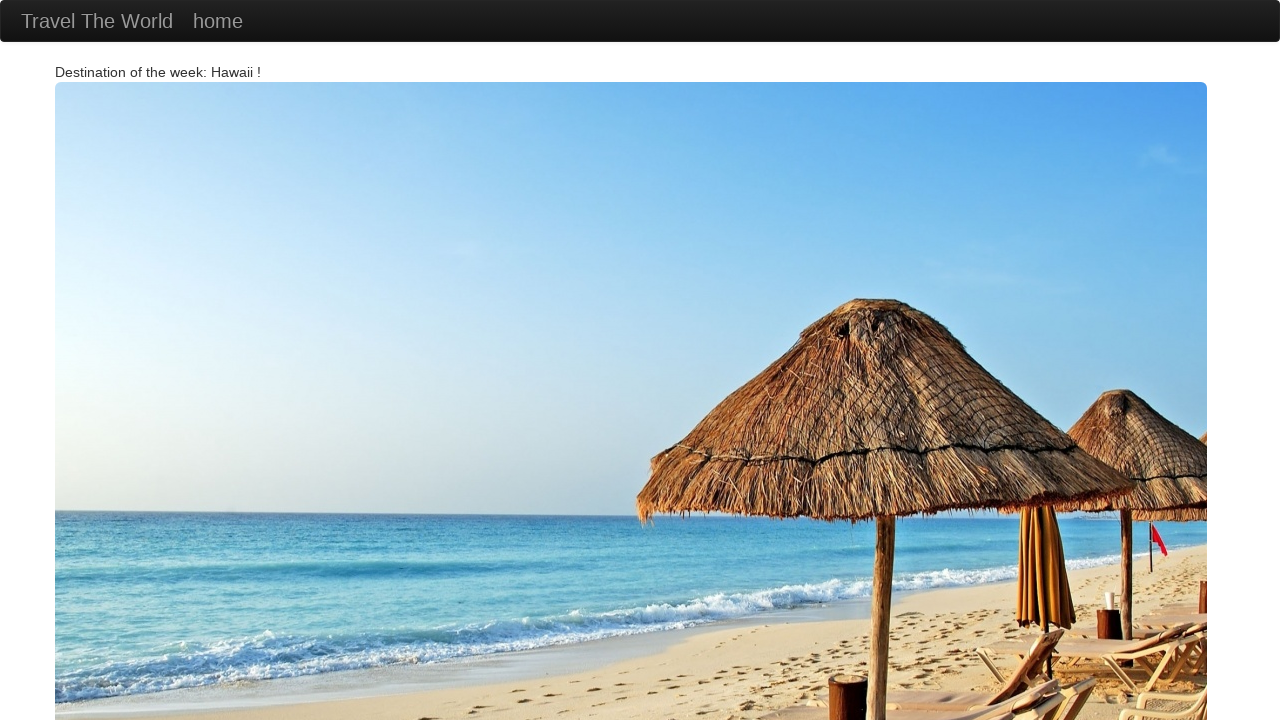

Navigated back to main booking page
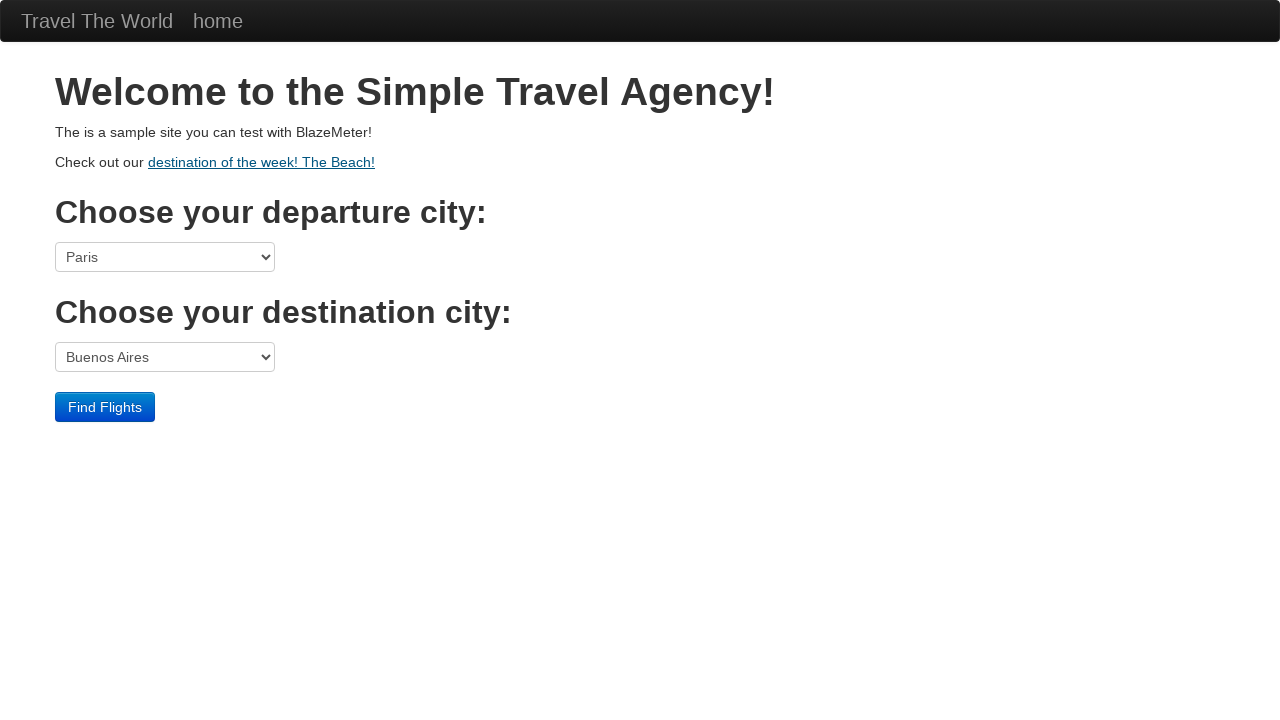

Selected Mexico City as departure city on select[name='fromPort']
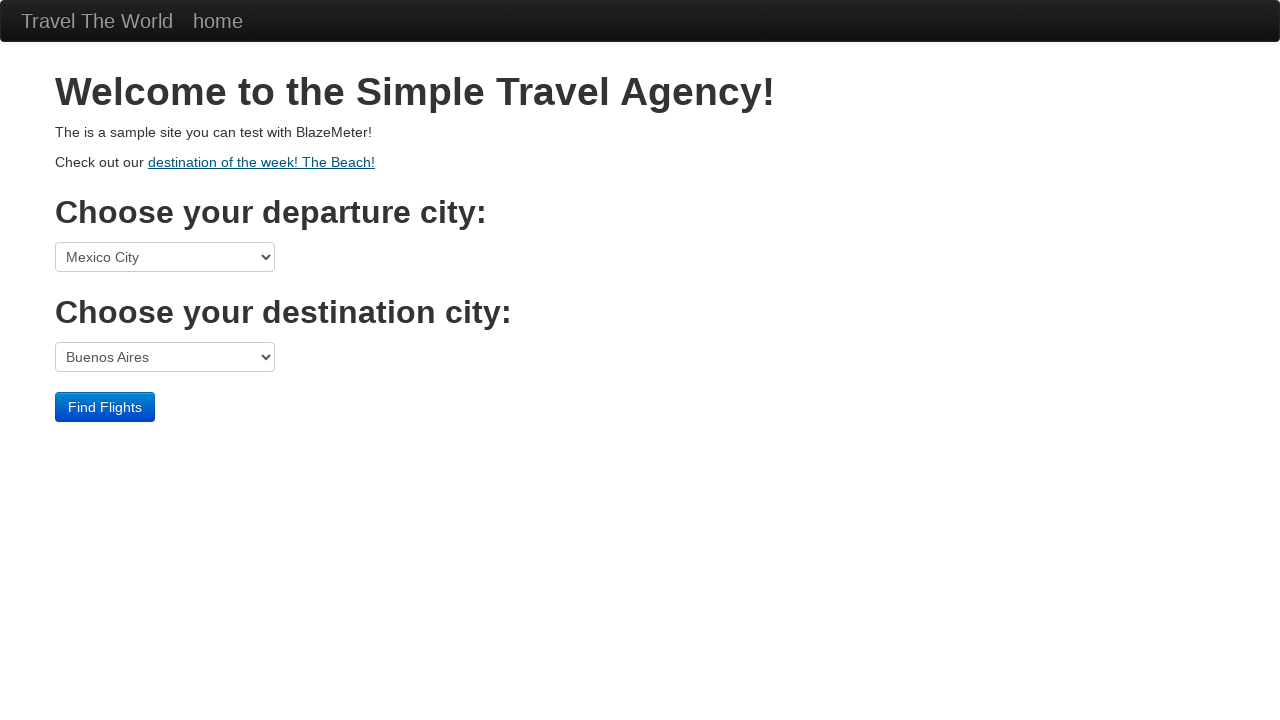

Selected London as destination city on select[name='toPort']
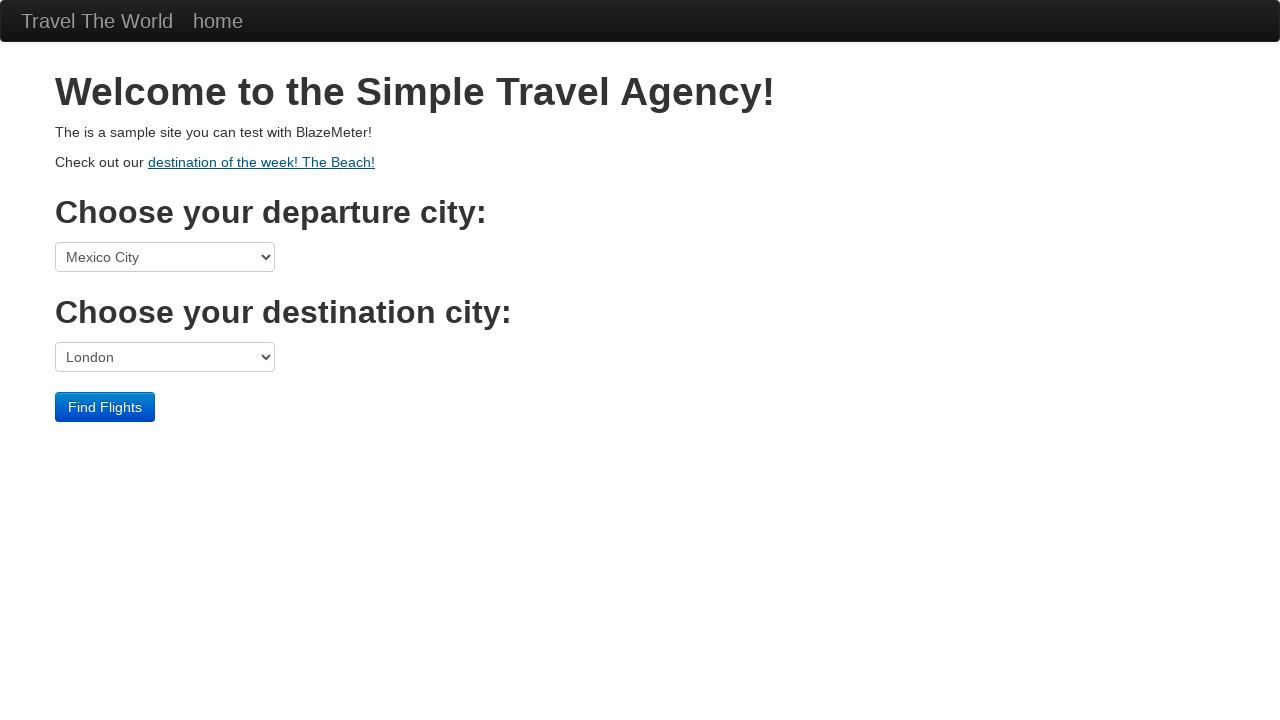

Clicked 'Find Flights' button to search for available flights at (105, 407) on input[type='submit'][value='Find Flights']
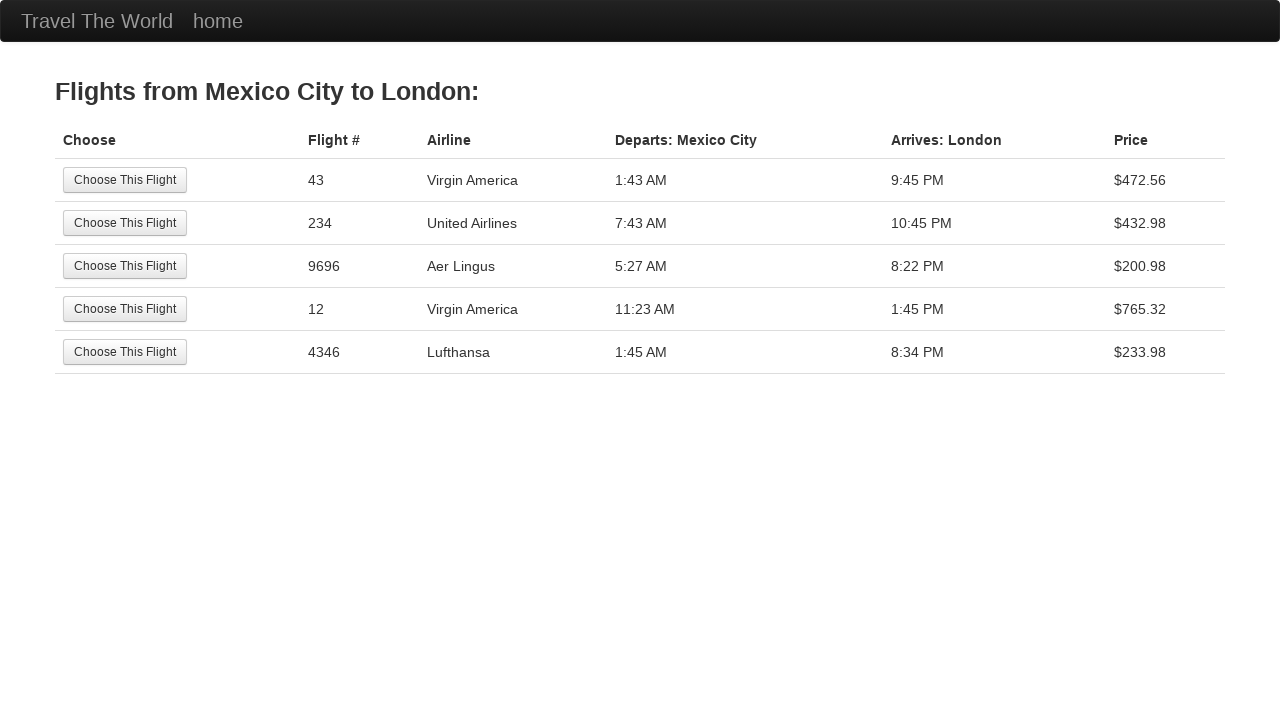

Flight search results table loaded
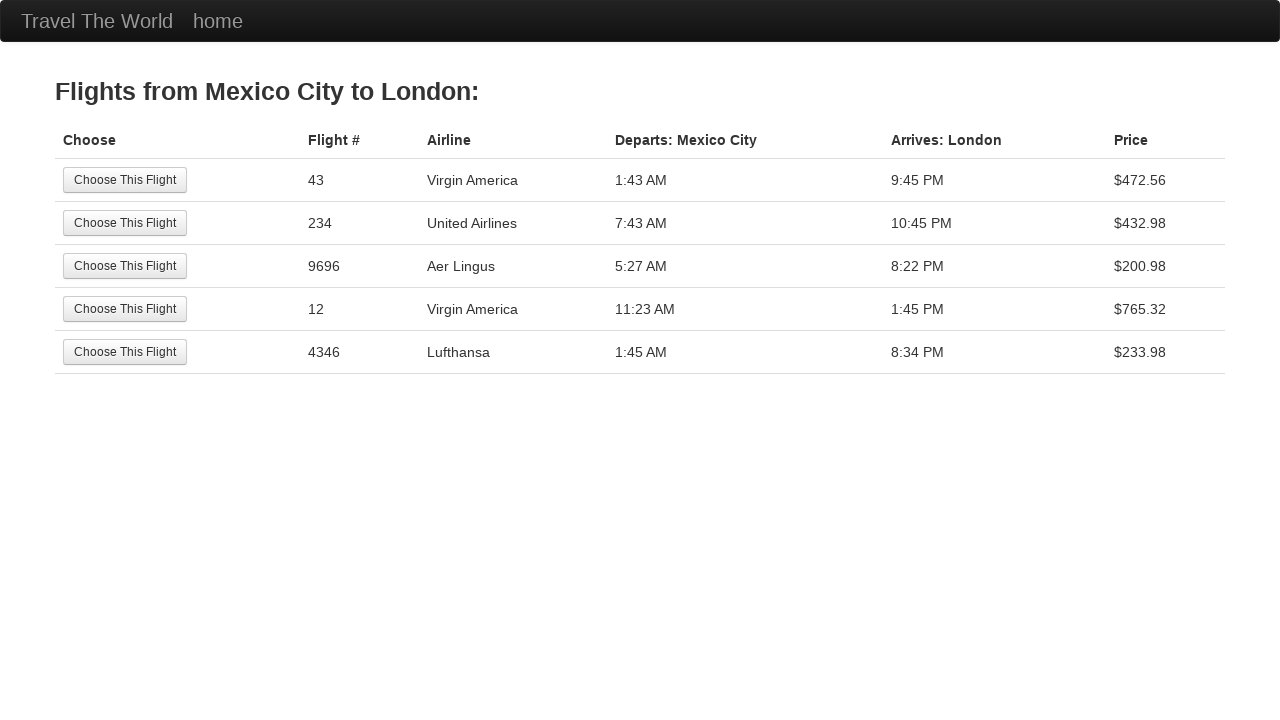

Selected third flight option from available flights at (125, 266) on xpath=//table/tbody/tr[3]//input[@type='submit']
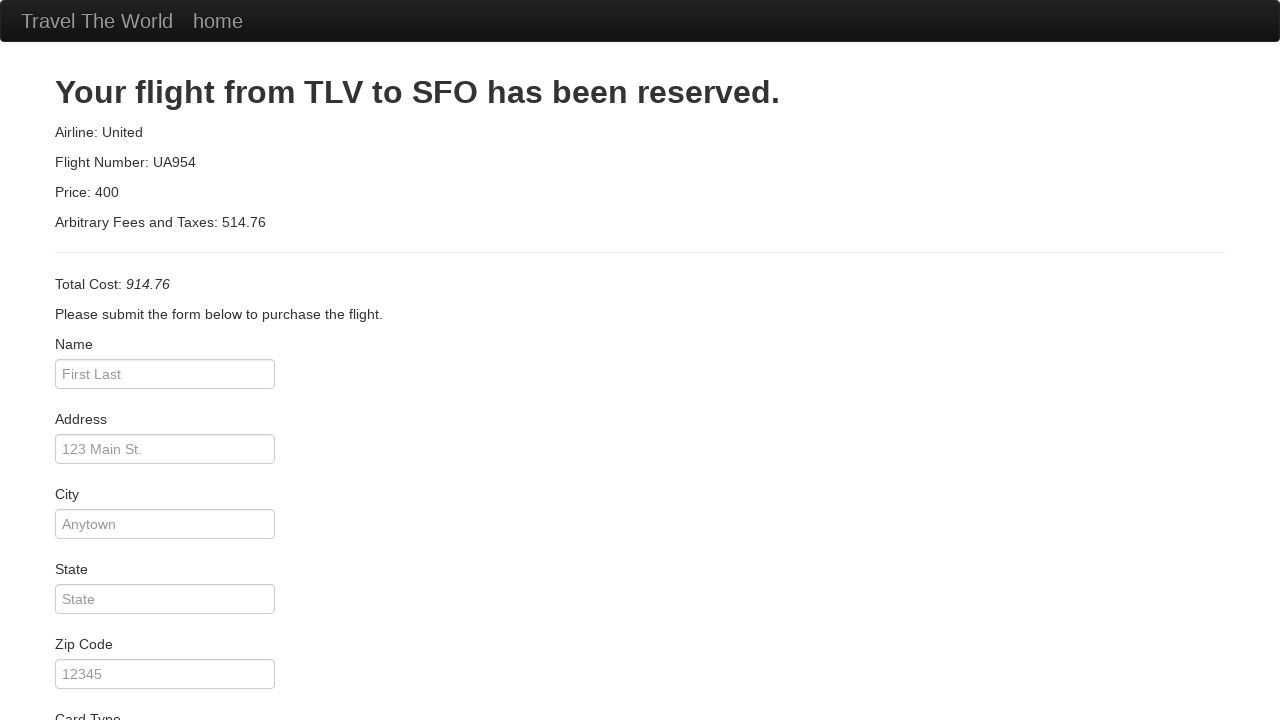

Purchase page loaded and total cost is displayed
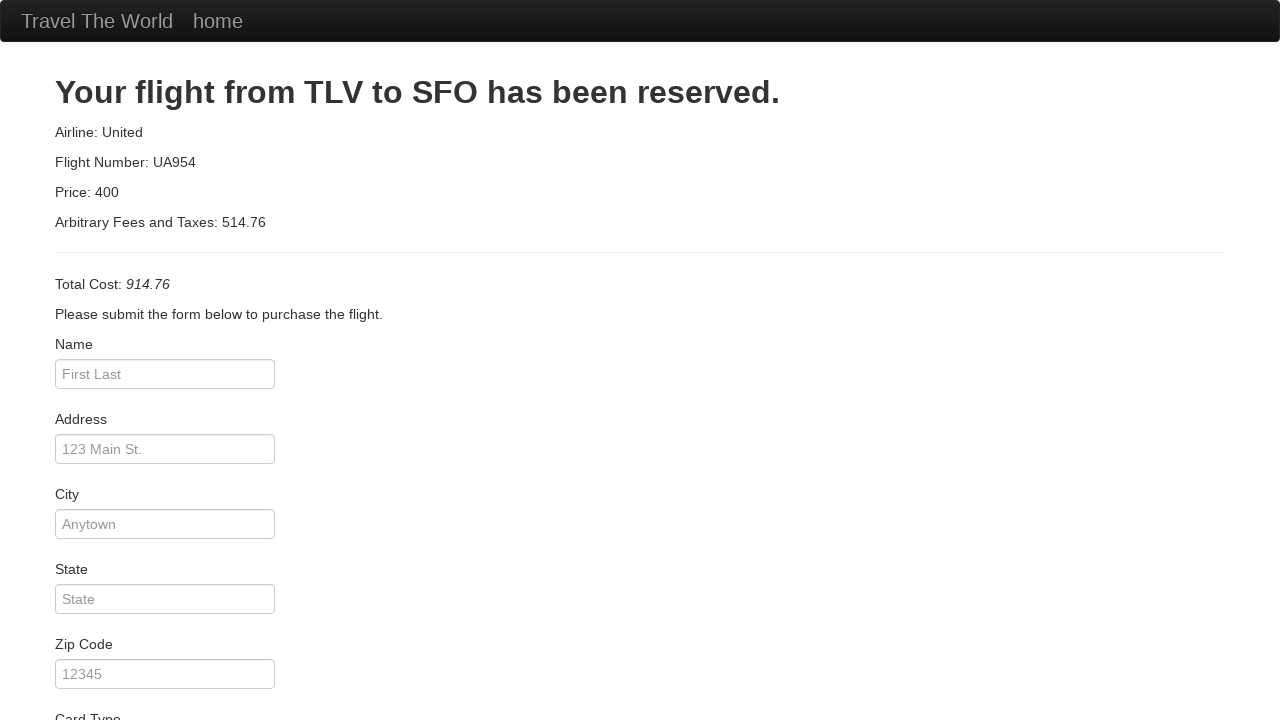

Clicked 'Purchase Flight' button to complete the booking at (118, 685) on input[type='submit'][value='Purchase Flight']
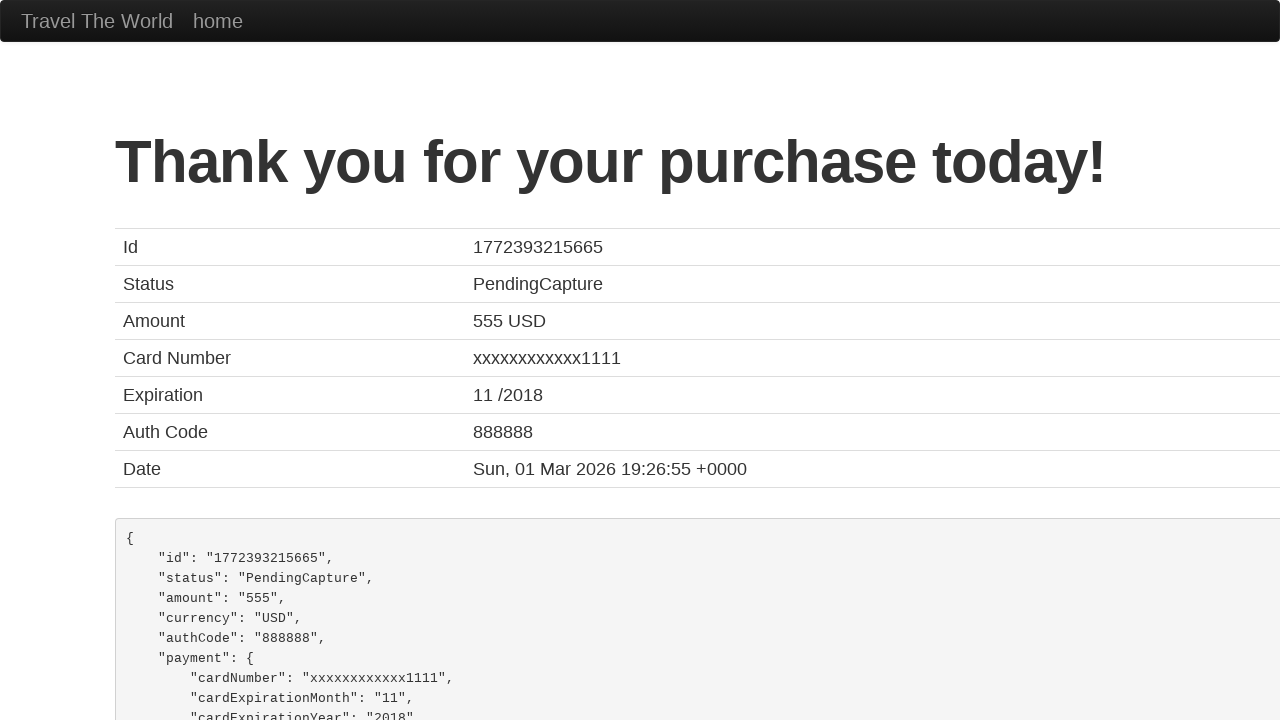

Flight purchase confirmed with thank you message displayed
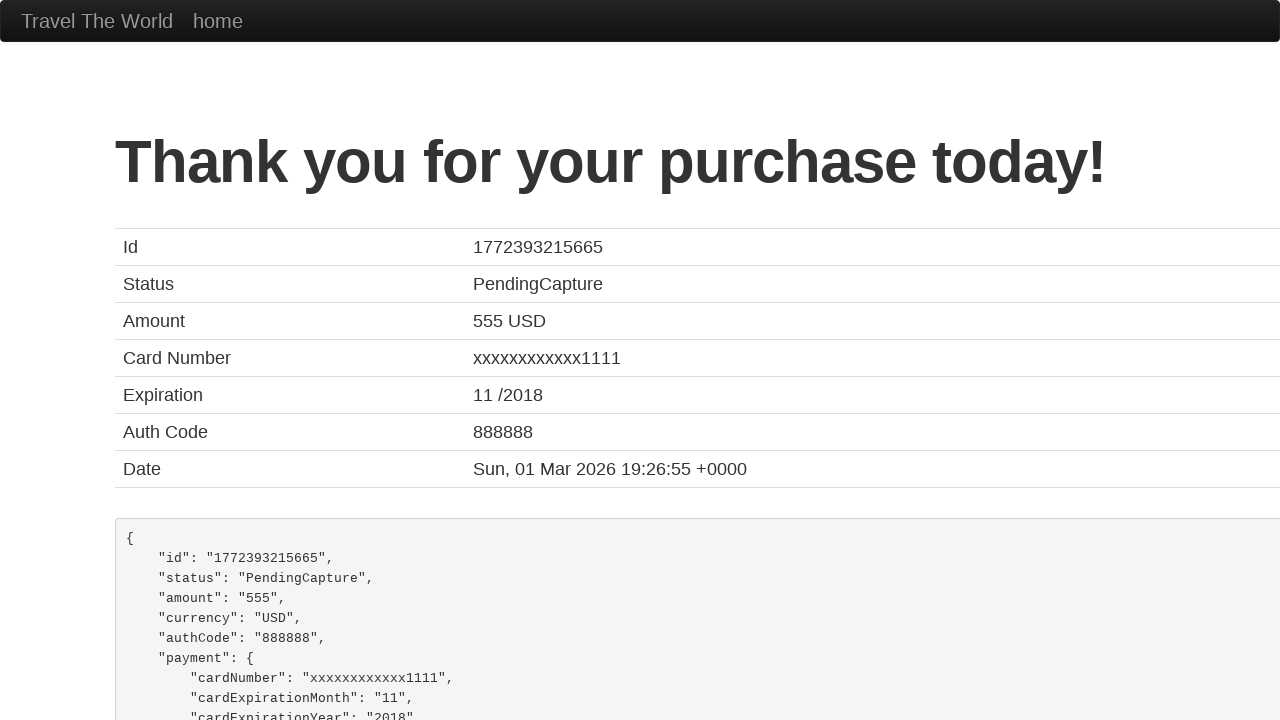

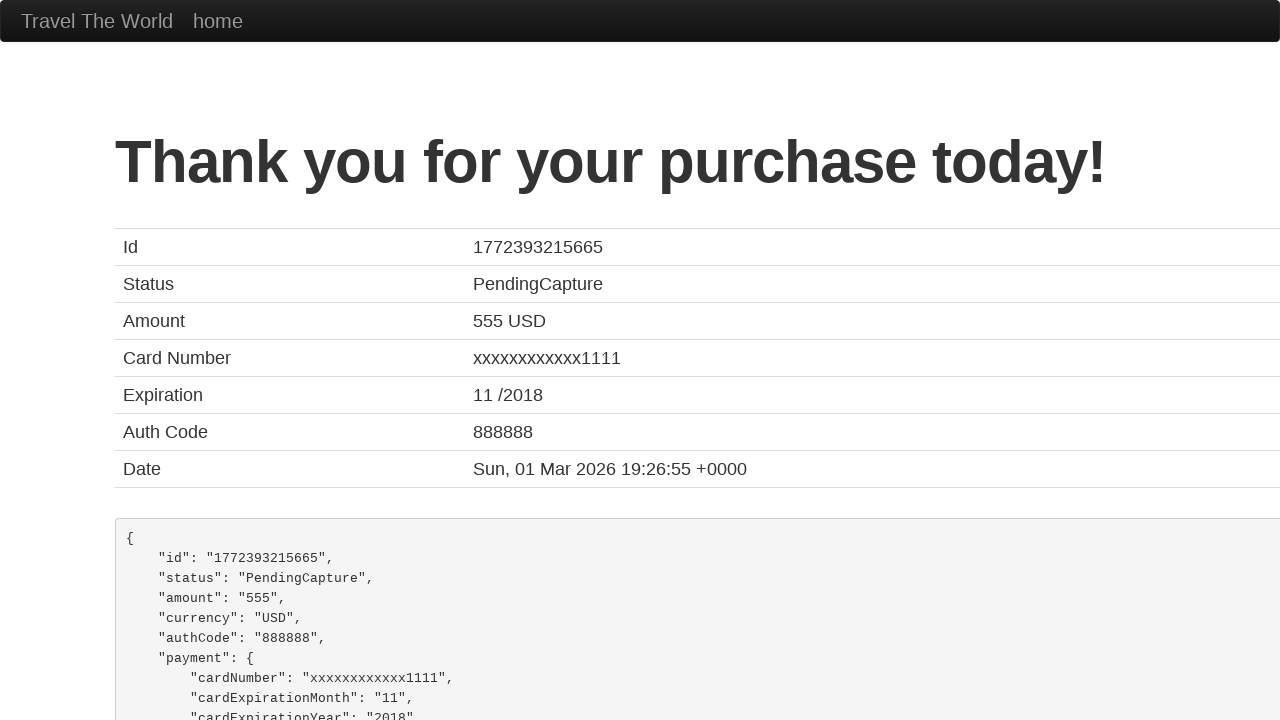